Tests window handling functionality by opening a new window, switching between parent and child windows, and verifying content in each window

Starting URL: https://the-internet.herokuapp.com/

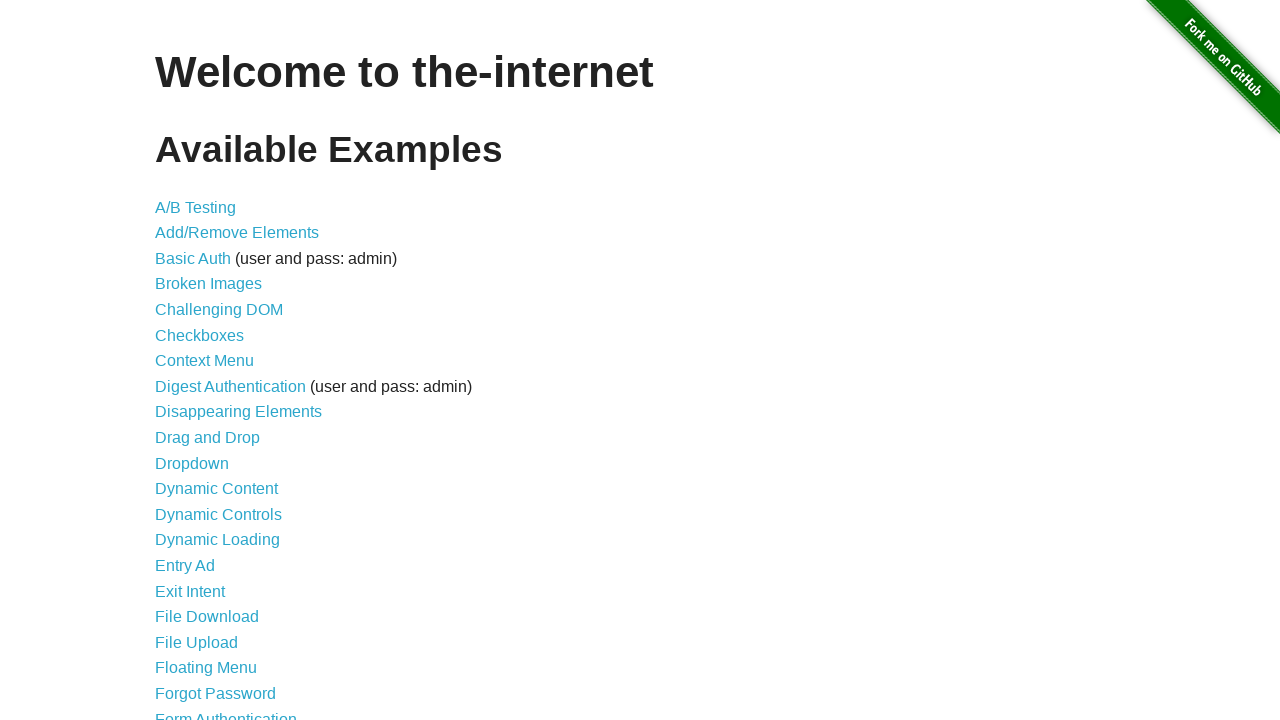

Clicked on 'Multiple Windows' link at (218, 369) on xpath=//a[text()='Multiple Windows']
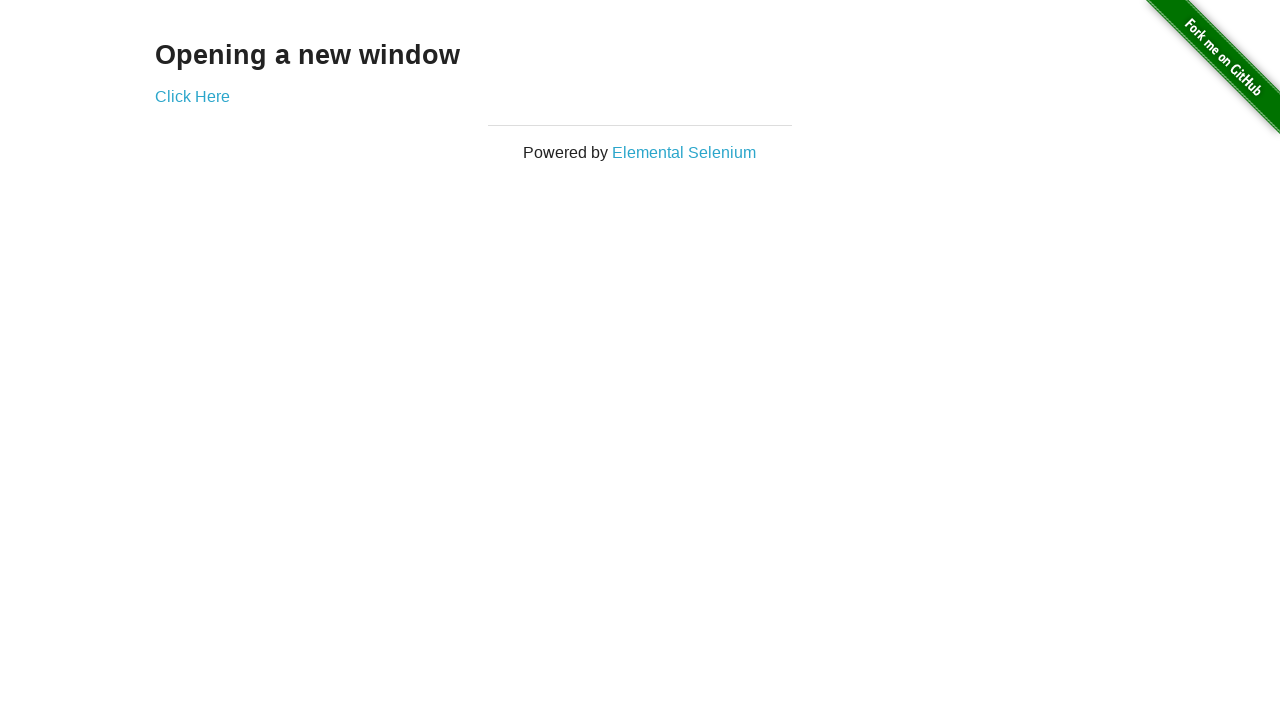

Clicked 'Click Here' link and new window opened at (192, 96) on xpath=//a[text()='Click Here']
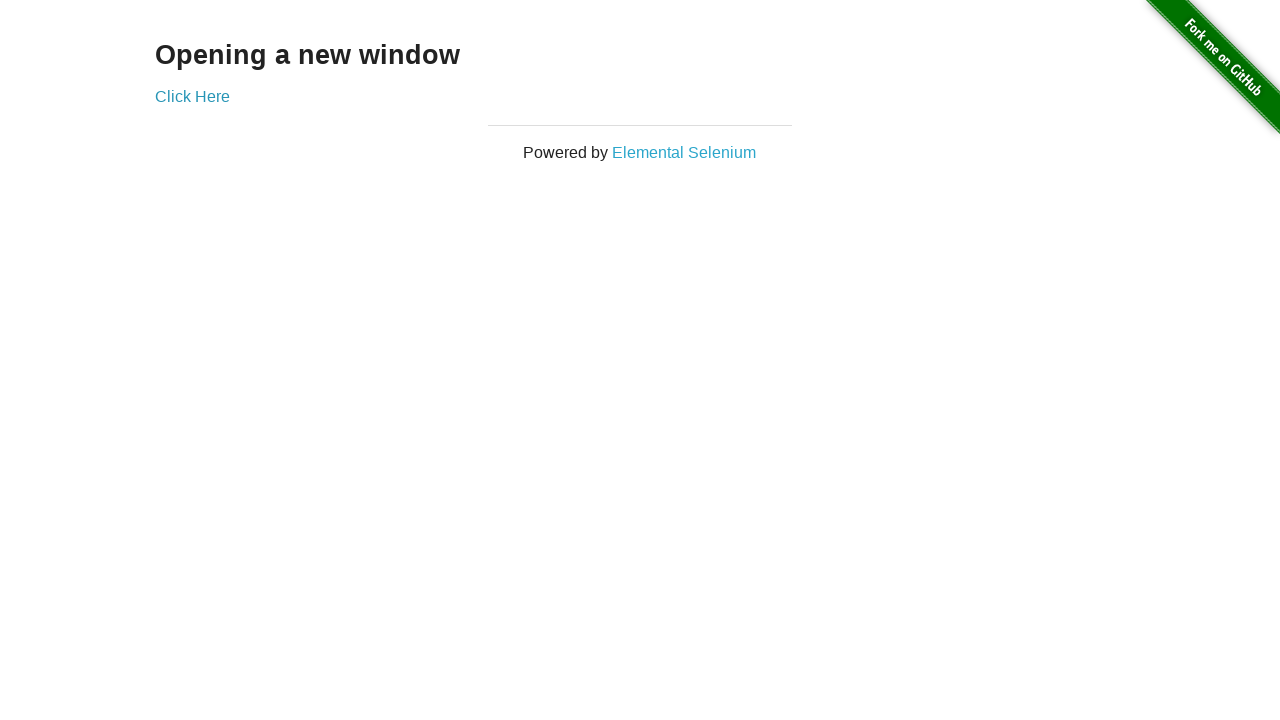

Retrieved text from new window: 'New Window'
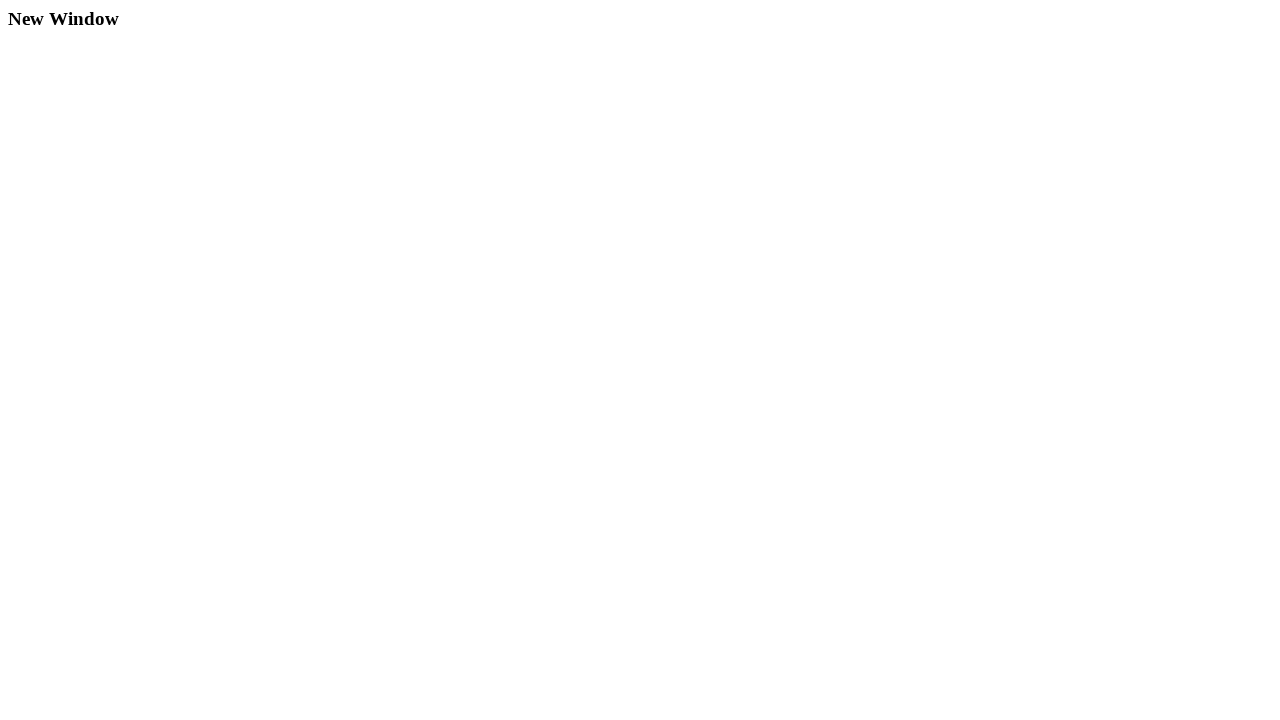

Retrieved text from original window: 'Opening a new window'
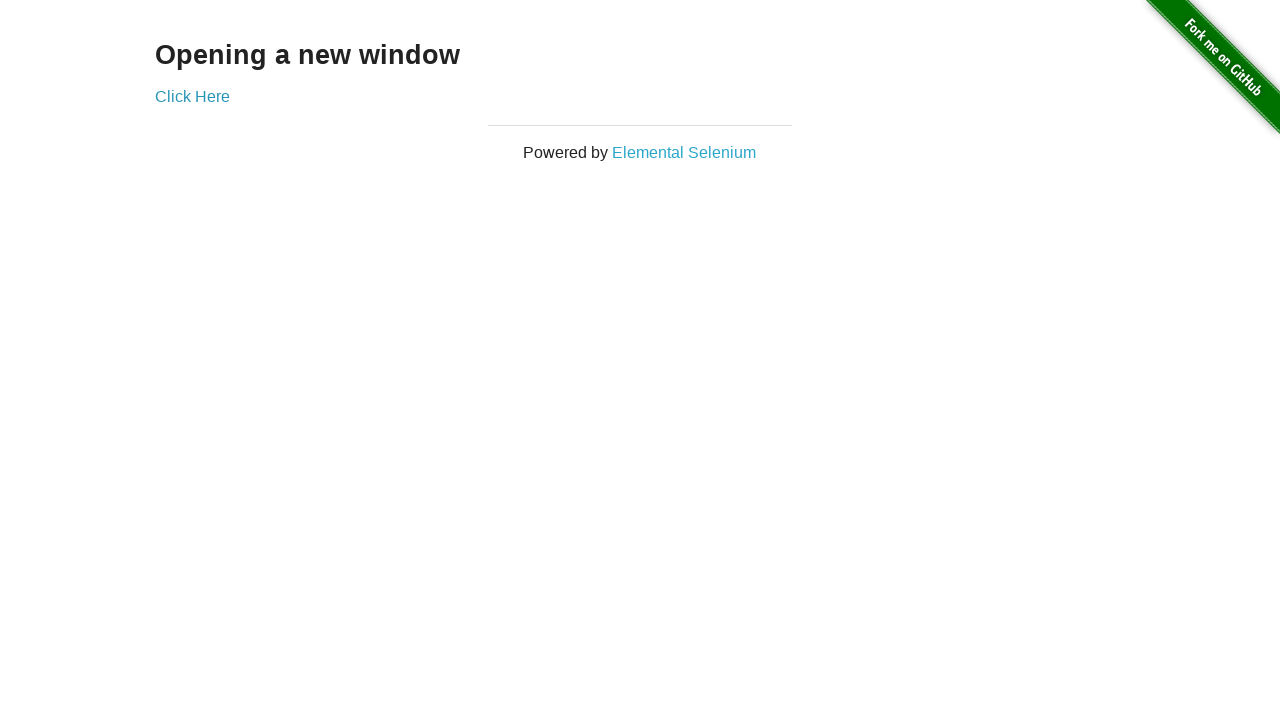

Closed the new window
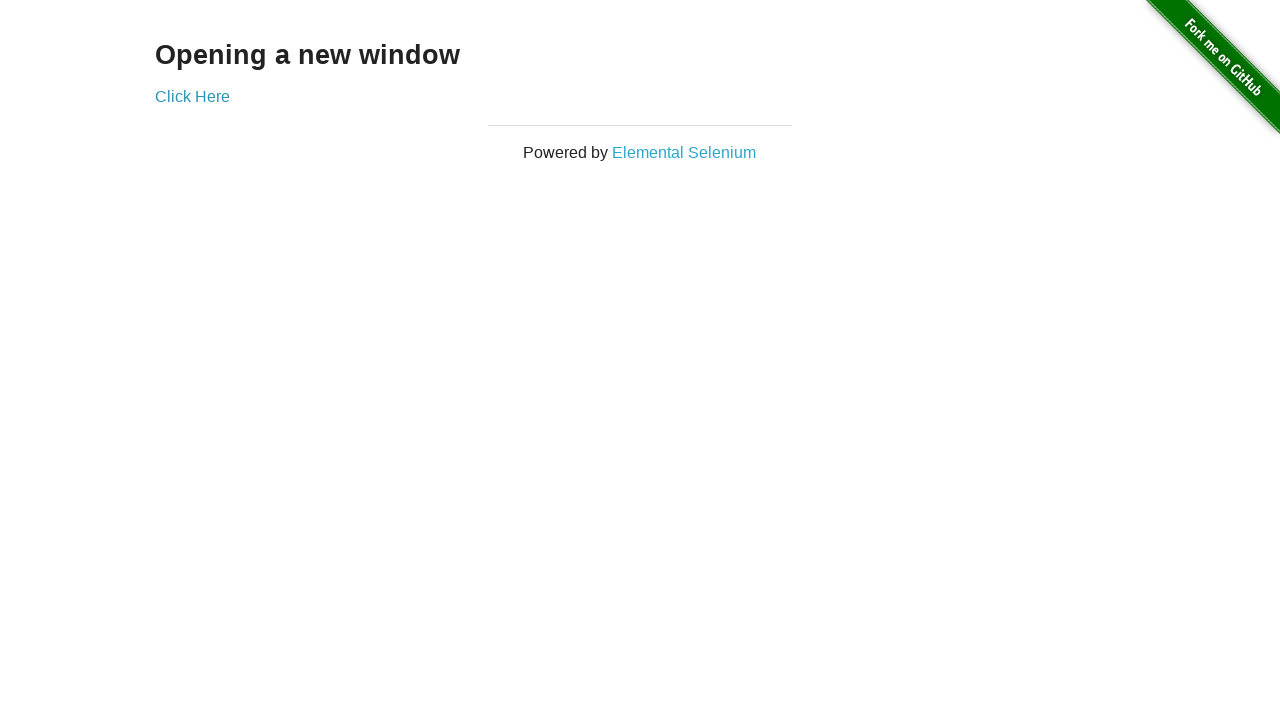

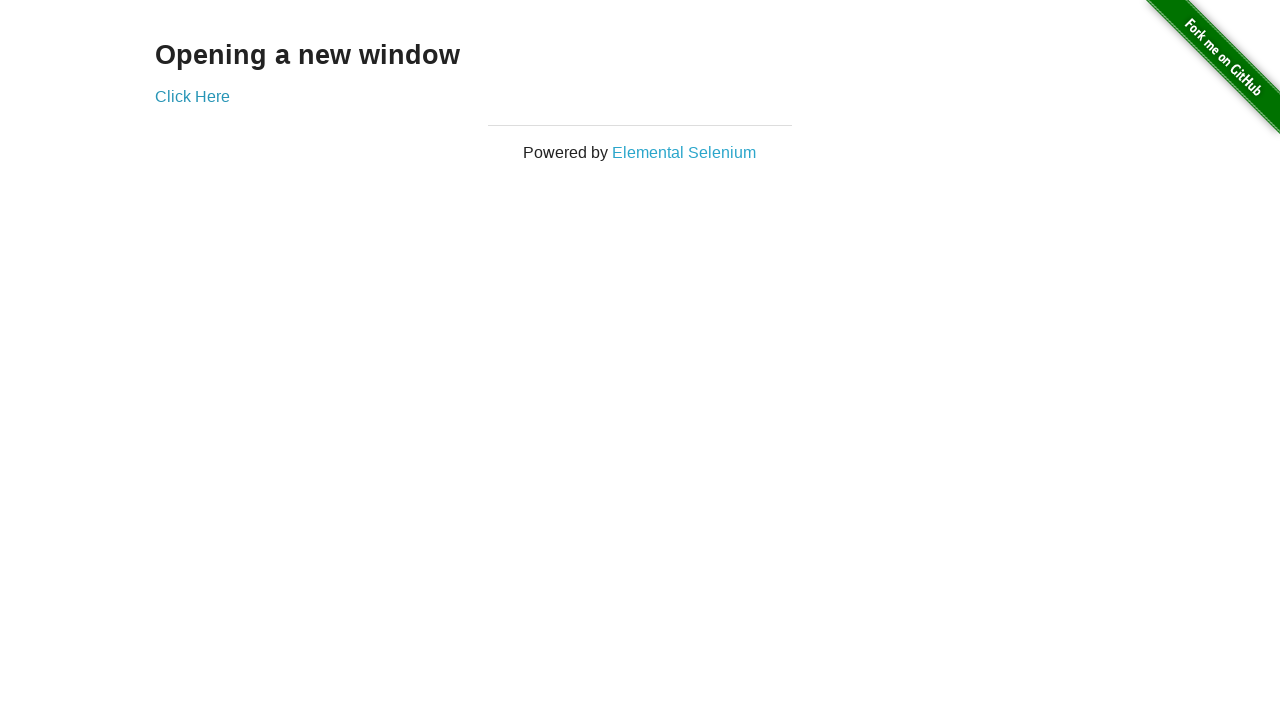